Tests shopping cart functionality by adding multiple toys to cart and verifying prices and subtotals

Starting URL: https://jupiter.cloud.planittesting.com/

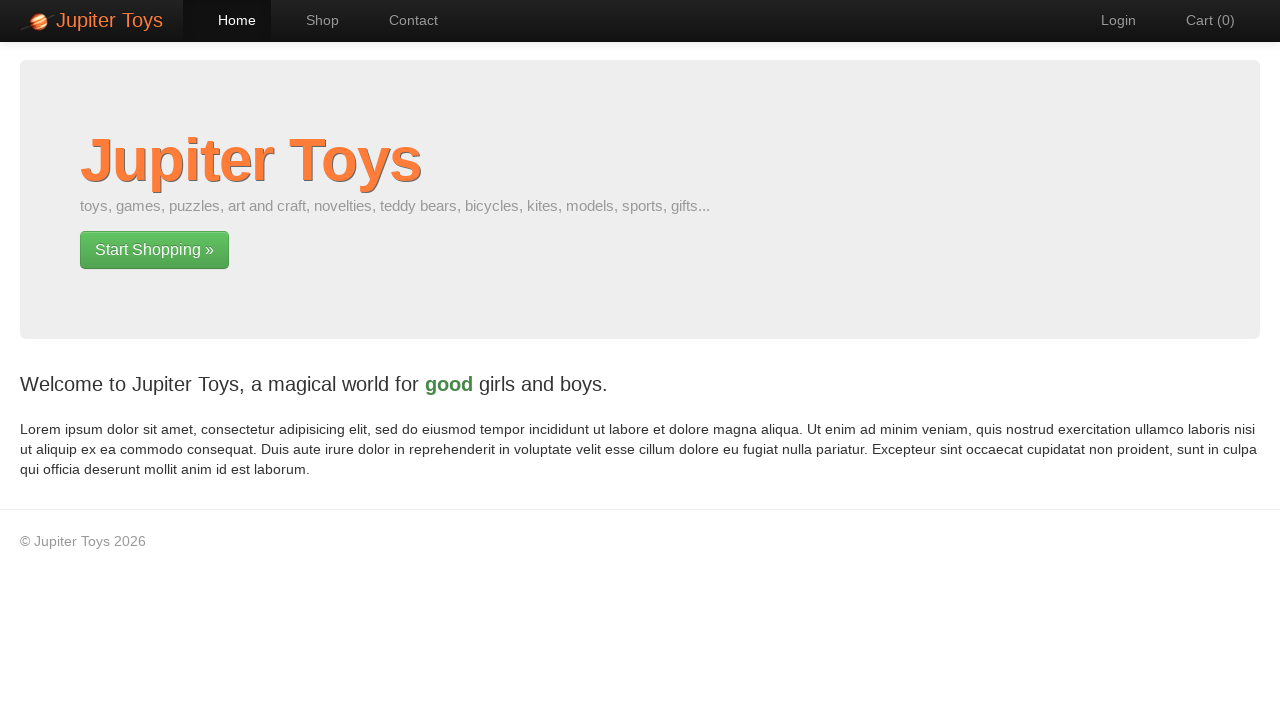

Clicked nav-shop link to navigate to shop page at (312, 20) on xpath=//*[@id='nav-shop']/a
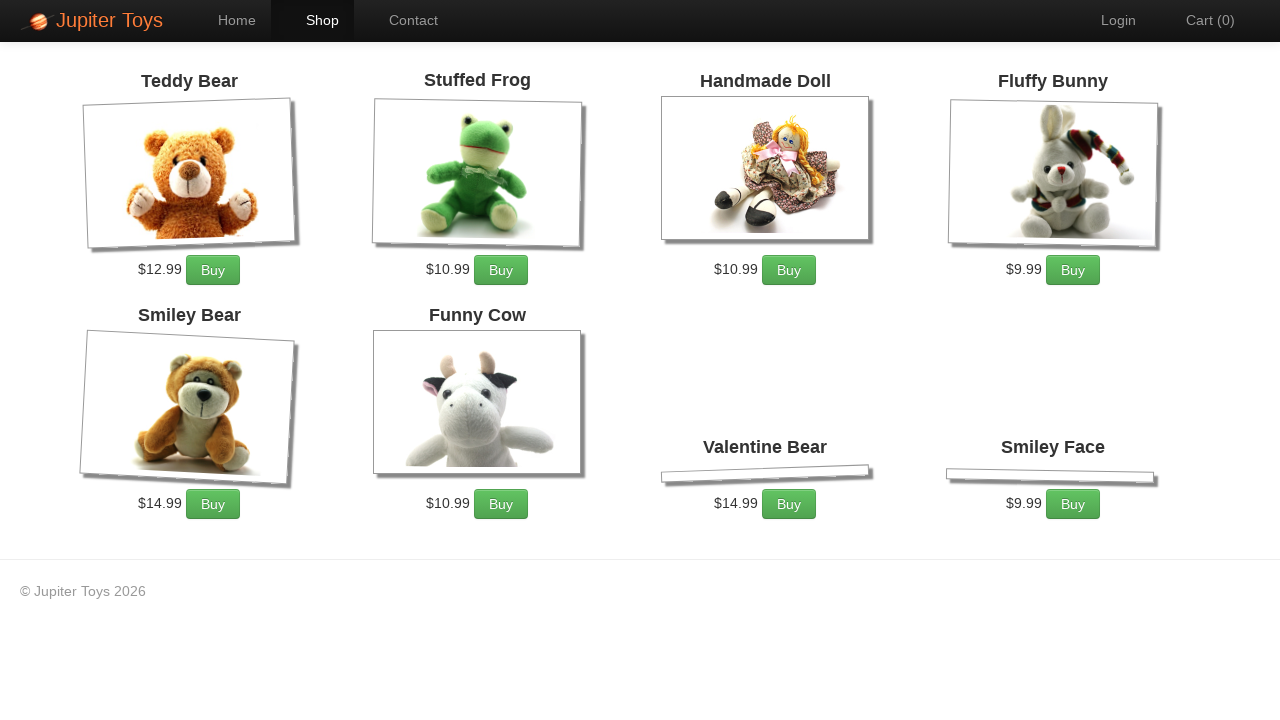

Products section loaded on shop page
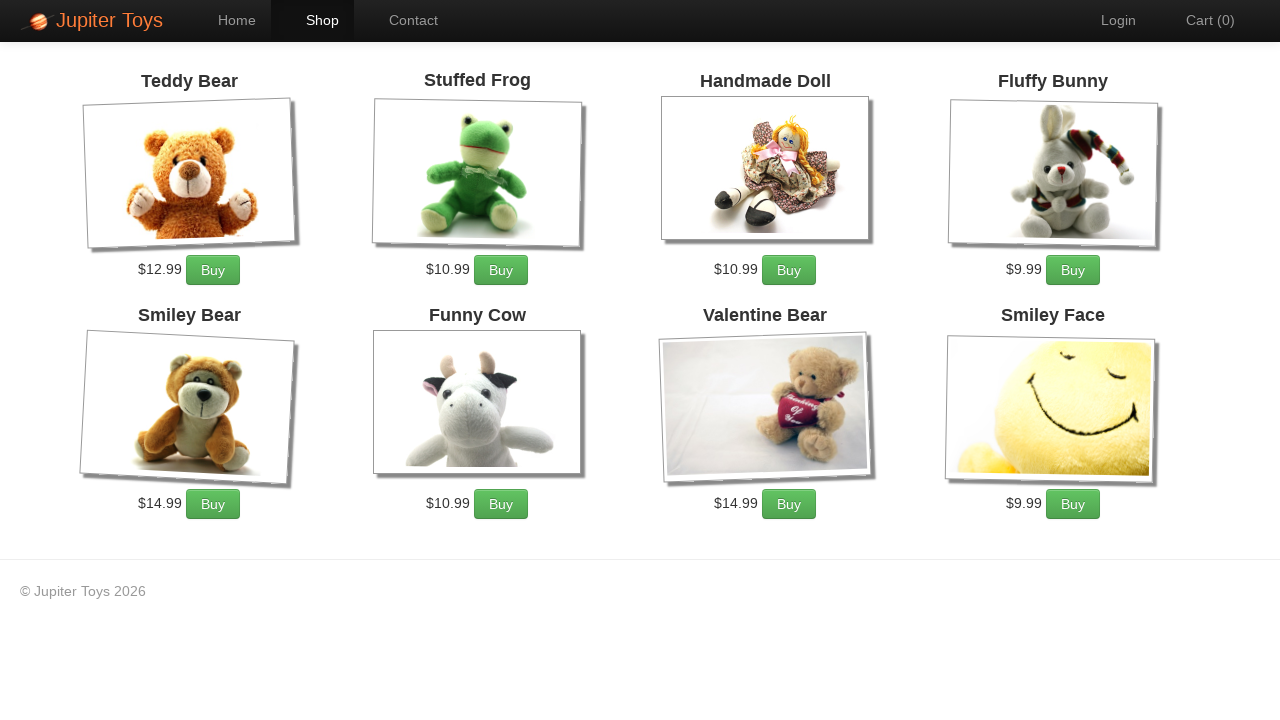

Located Stuffed Frog product and buy button
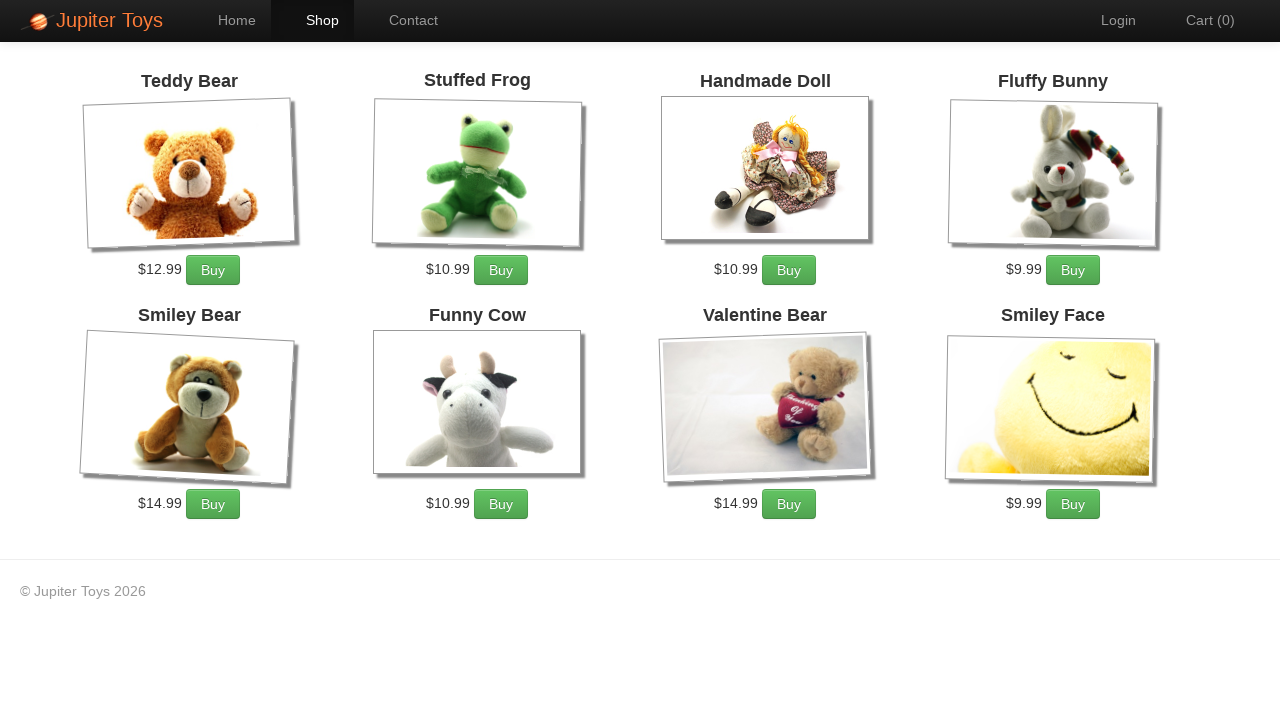

Clicked buy button for Stuffed Frog (1st item) at (501, 270) on .product >> internal:has-text="Stuffed Frog"i >> .btn-success >> nth=0
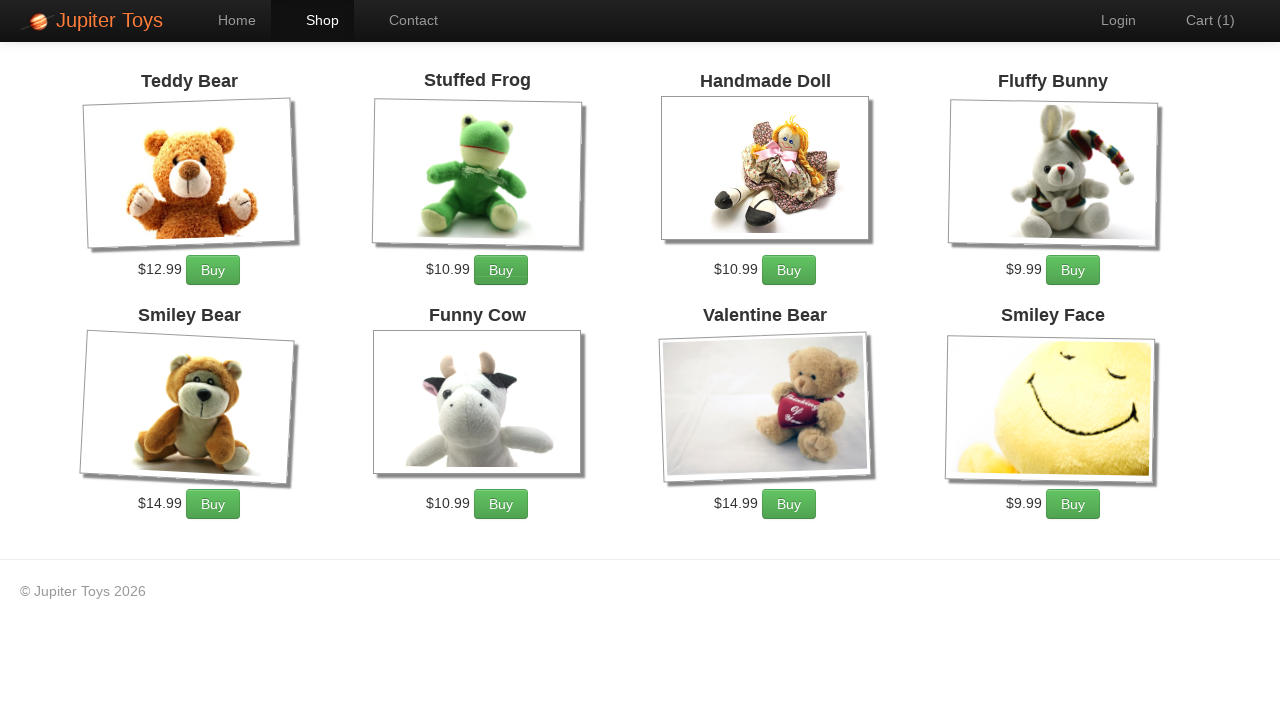

Clicked buy button for Stuffed Frog (2nd item) at (501, 270) on .product >> internal:has-text="Stuffed Frog"i >> .btn-success >> nth=0
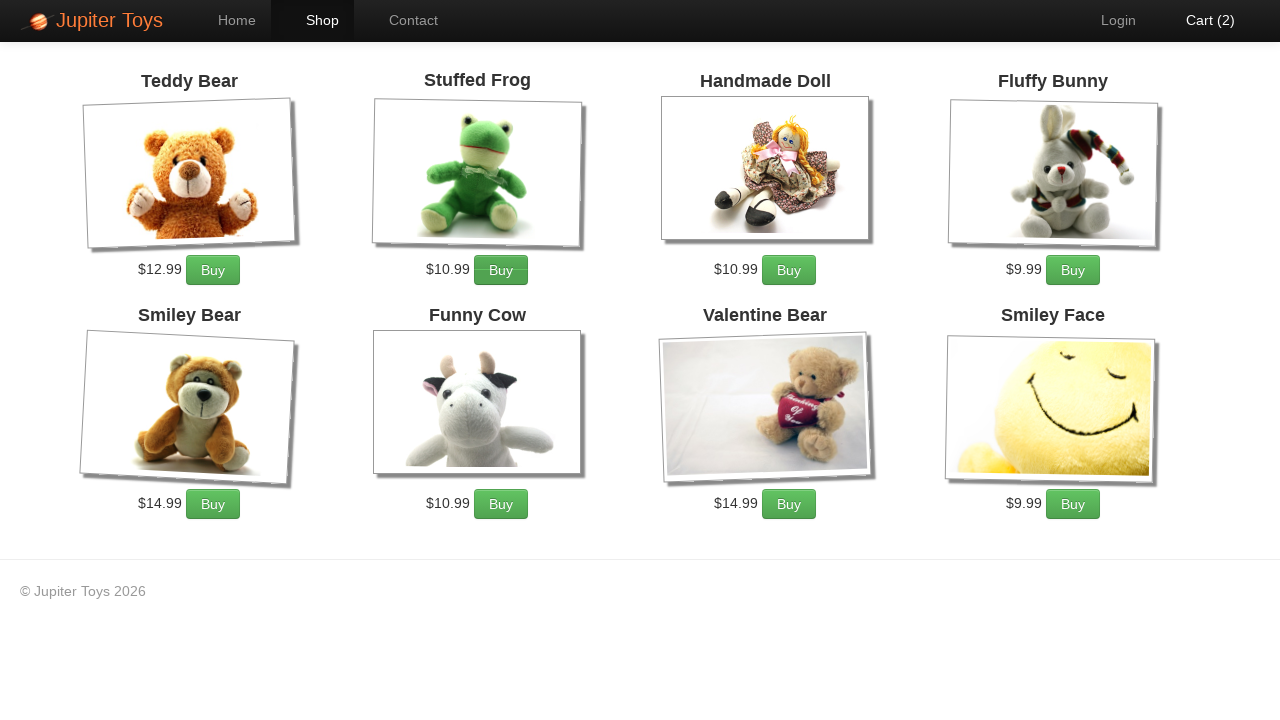

Located Fluffy Bunny product and buy button
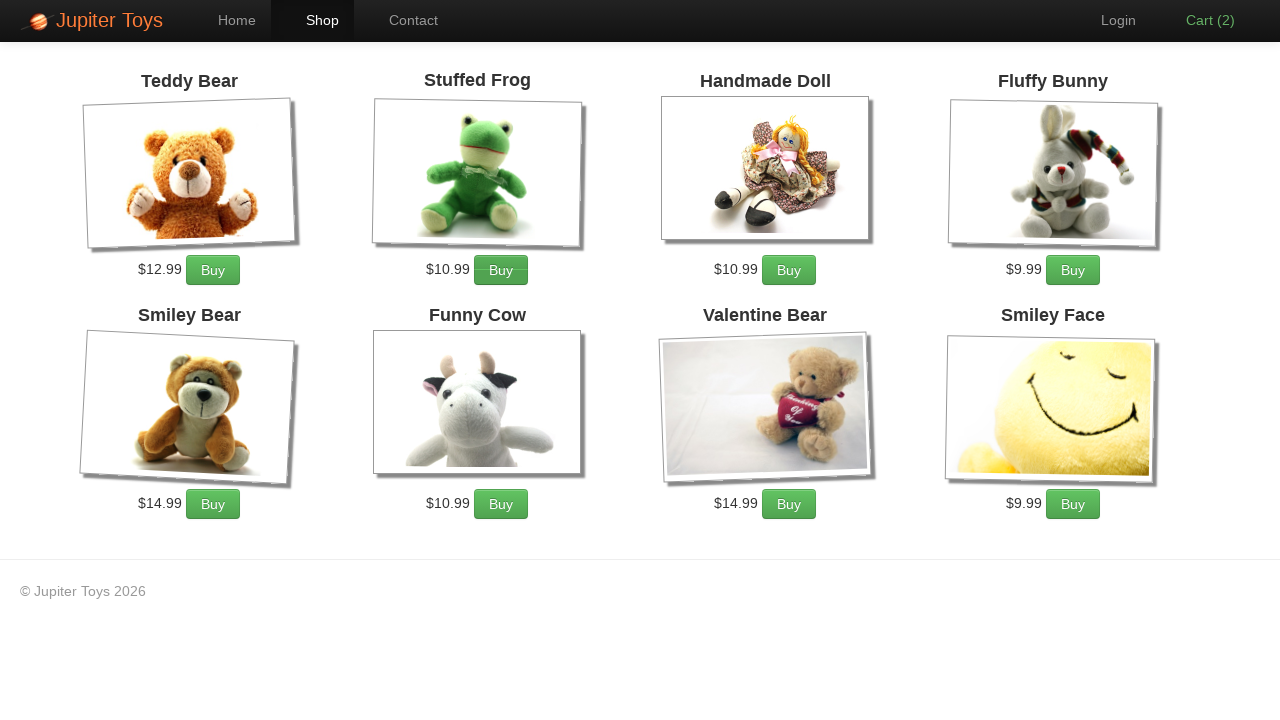

Clicked buy button for Fluffy Bunny (1st item) at (1073, 270) on .product >> internal:has-text="Fluffy Bunny"i >> .btn-success >> nth=0
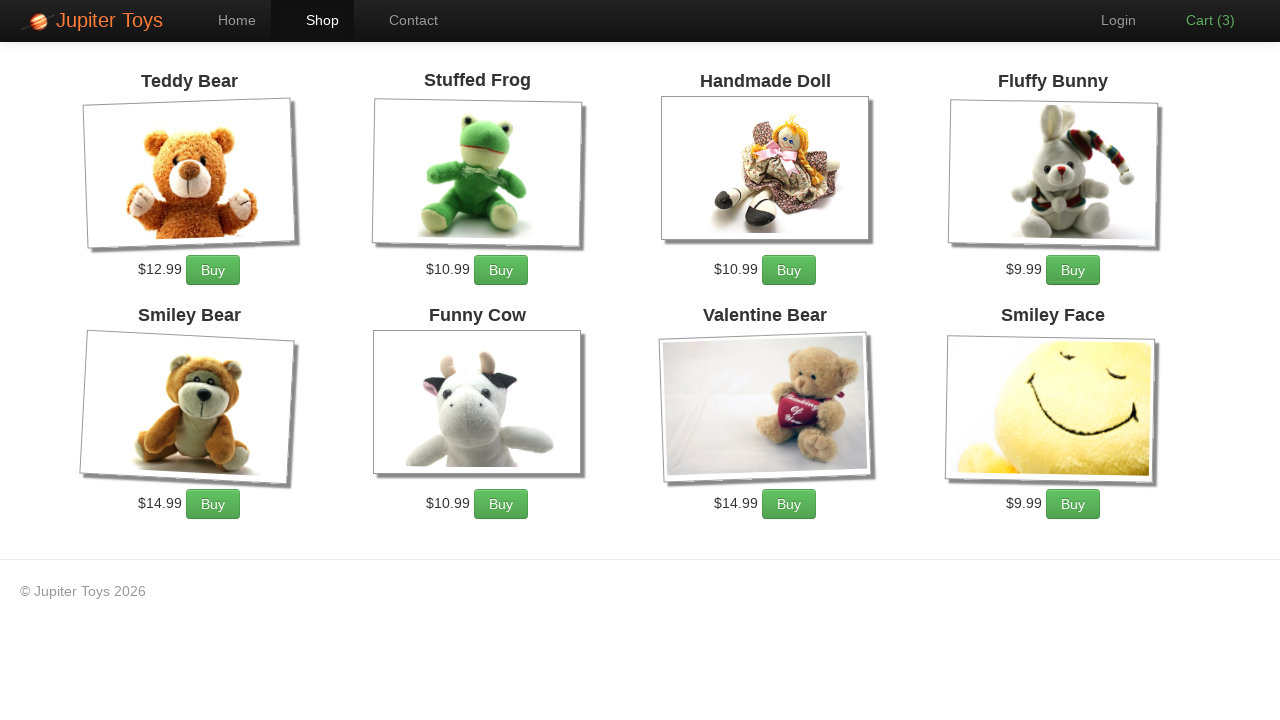

Clicked buy button for Fluffy Bunny (2nd item) at (1073, 270) on .product >> internal:has-text="Fluffy Bunny"i >> .btn-success >> nth=0
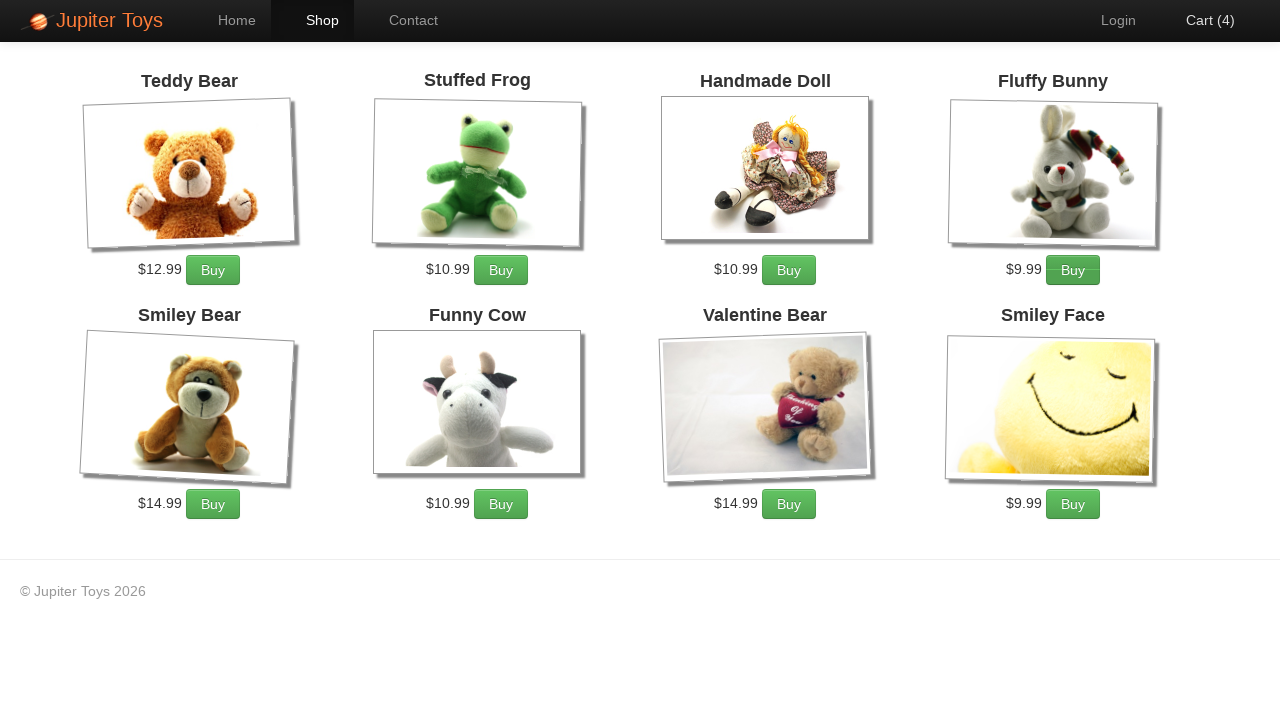

Clicked buy button for Fluffy Bunny (3rd item) at (1073, 270) on .product >> internal:has-text="Fluffy Bunny"i >> .btn-success >> nth=0
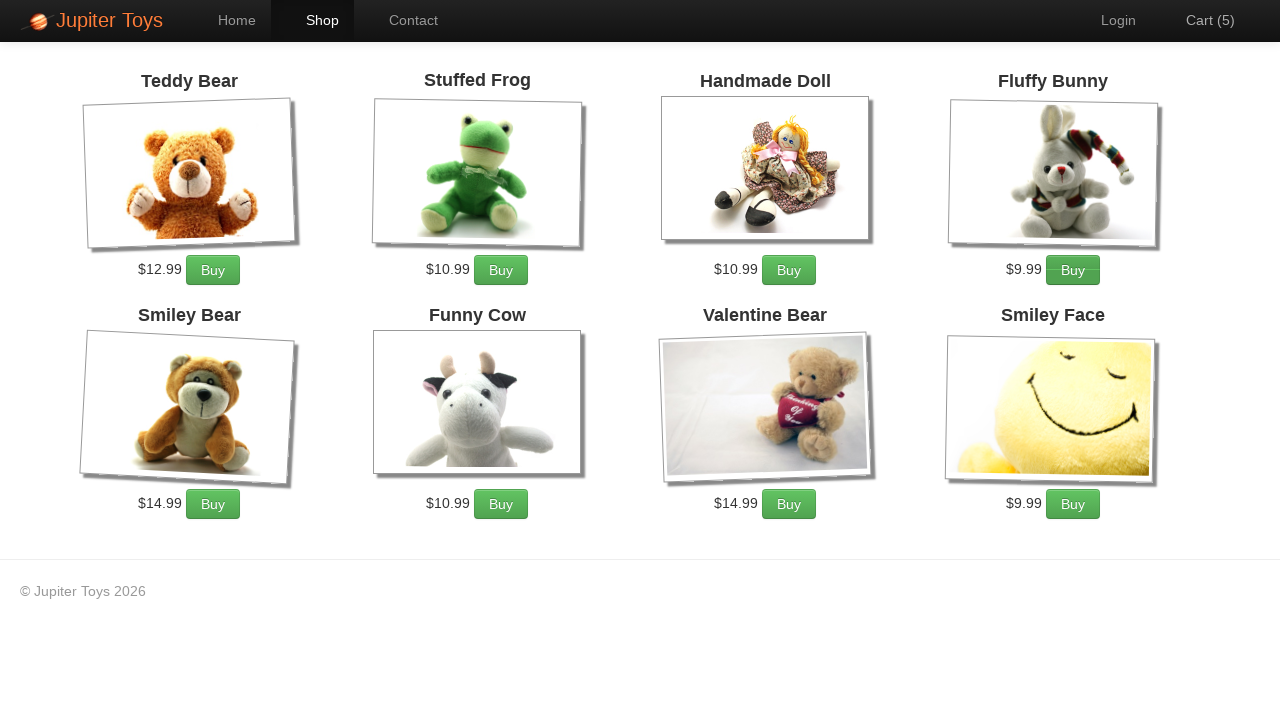

Located Valentine Bear product and buy button
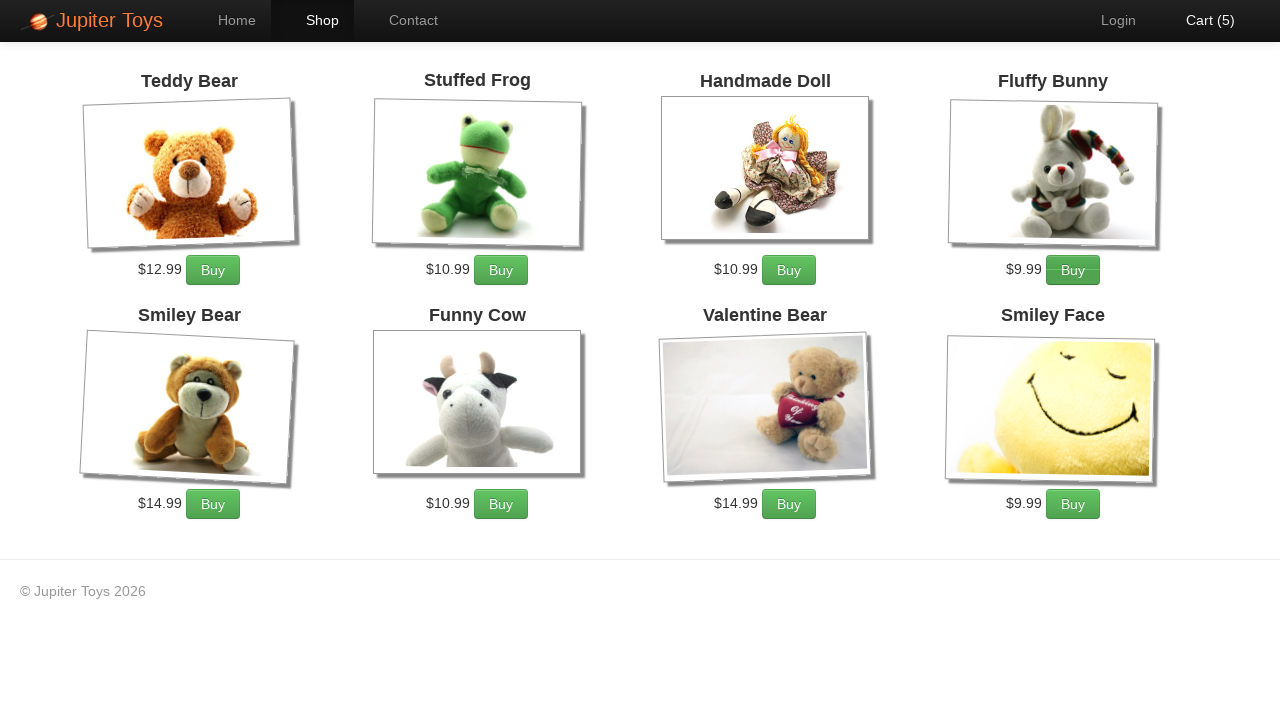

Clicked buy button for Valentine Bear (1st item) at (789, 504) on .product >> internal:has-text="Valentine Bear"i >> .btn-success >> nth=0
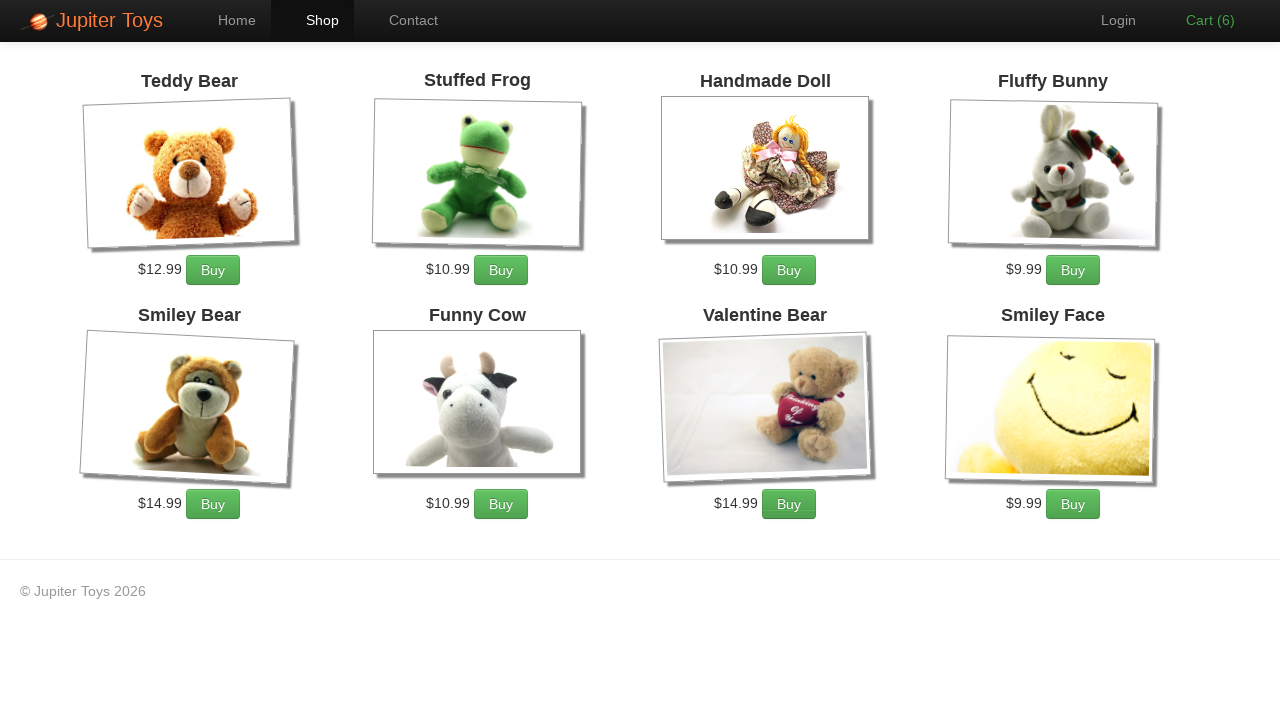

Clicked nav-cart link to navigate to shopping cart at (1200, 20) on xpath=//*[@id='nav-cart']/a
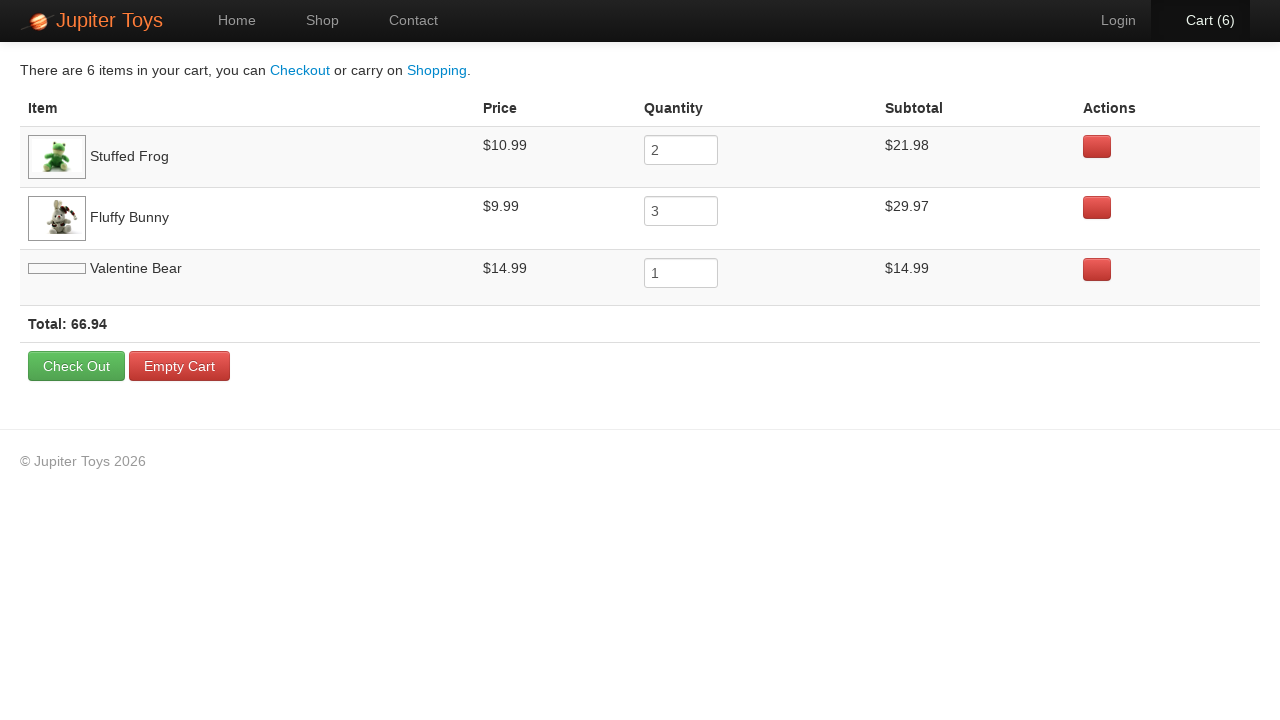

Cart items table loaded successfully
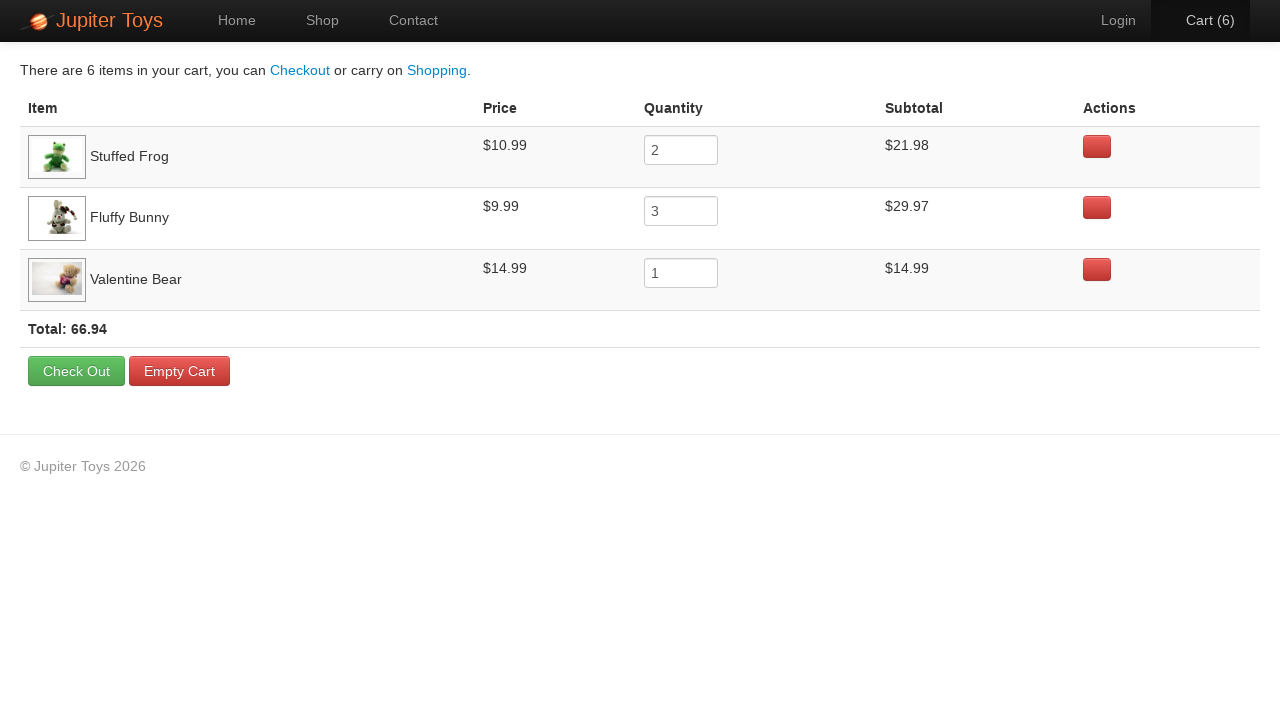

Cart table rows rendered with item details
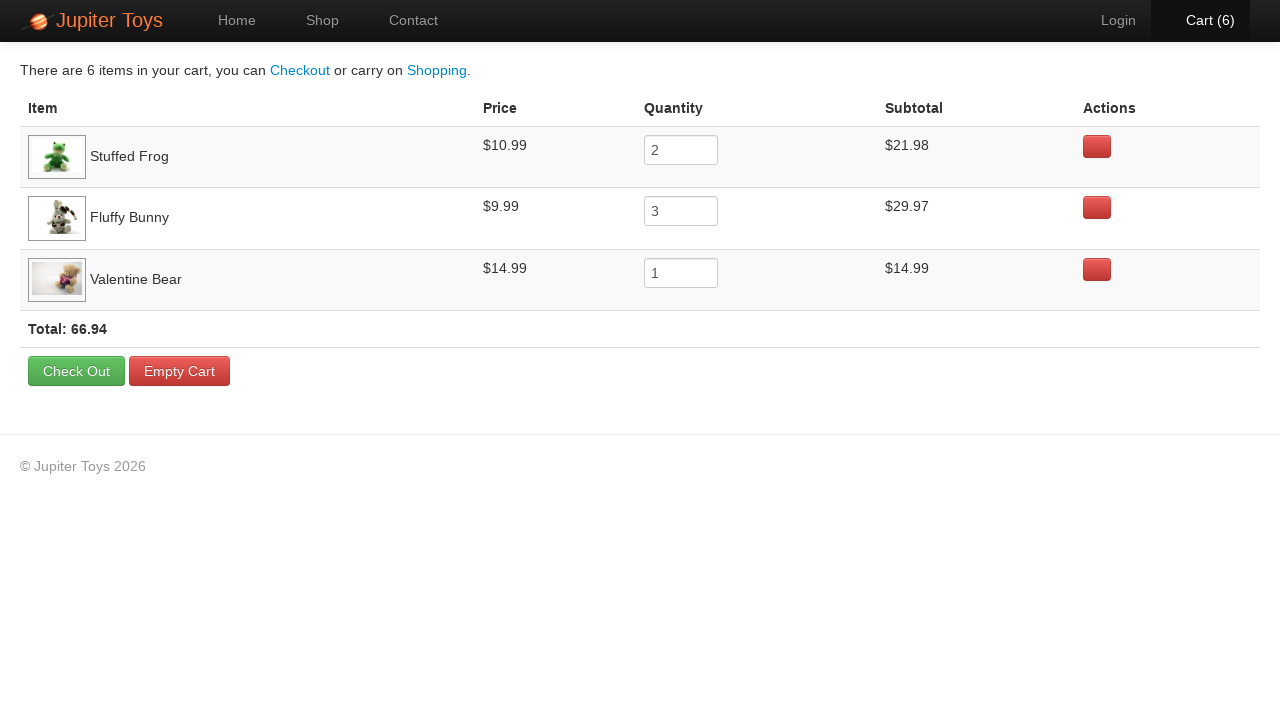

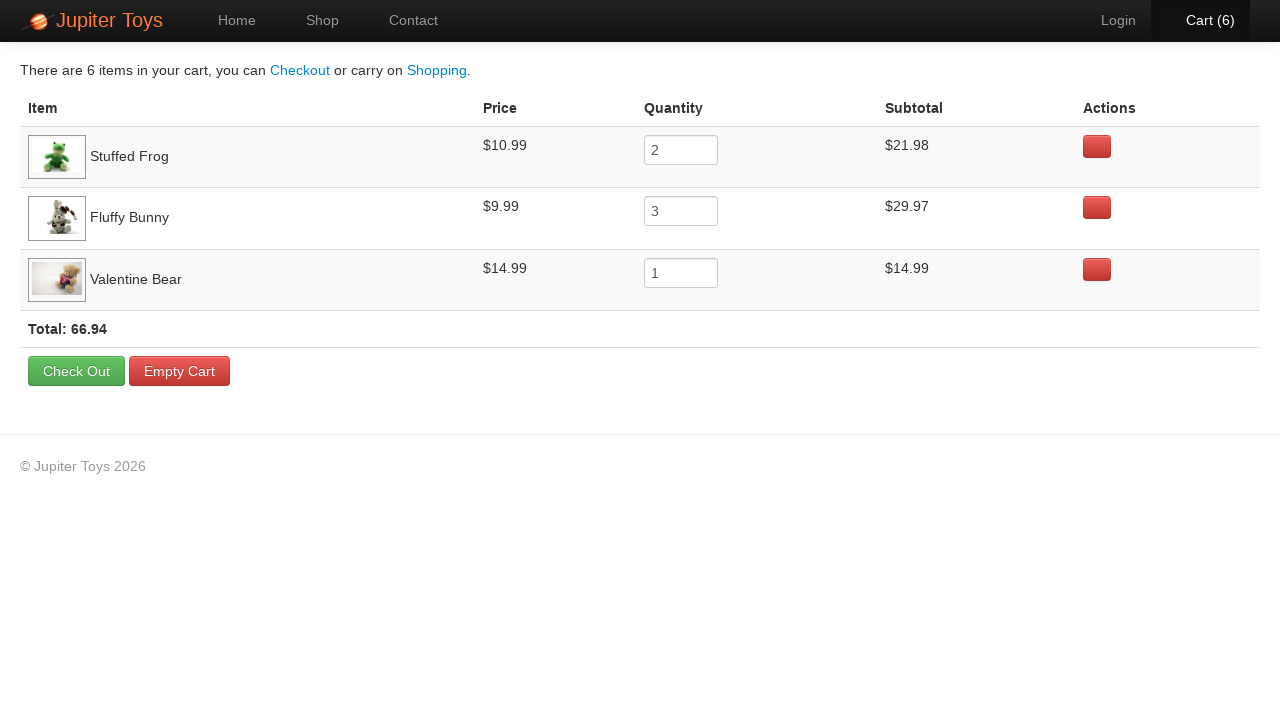